Tests Shadow DOM navigation in a PWA book application by searching for a book title through nested shadow DOM elements.

Starting URL: https://books-pwakit.appspot.com/

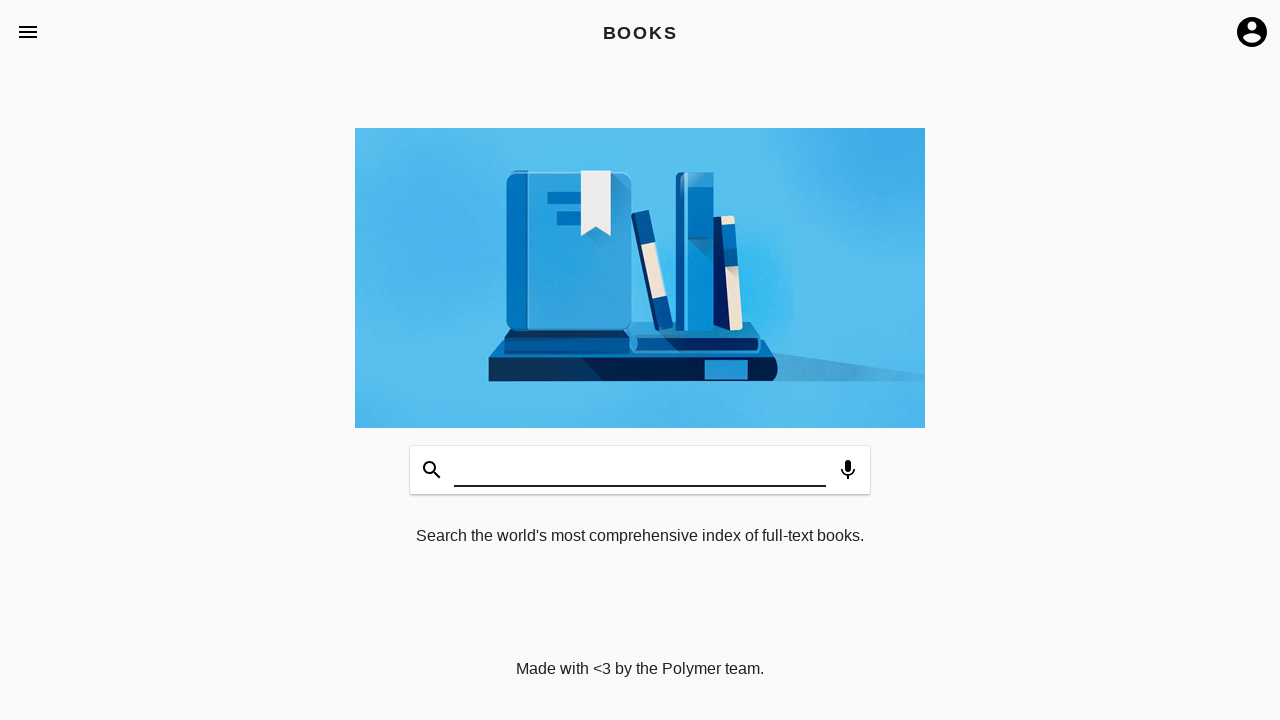

Waited for book-app to load with apptitle='BOOKS'
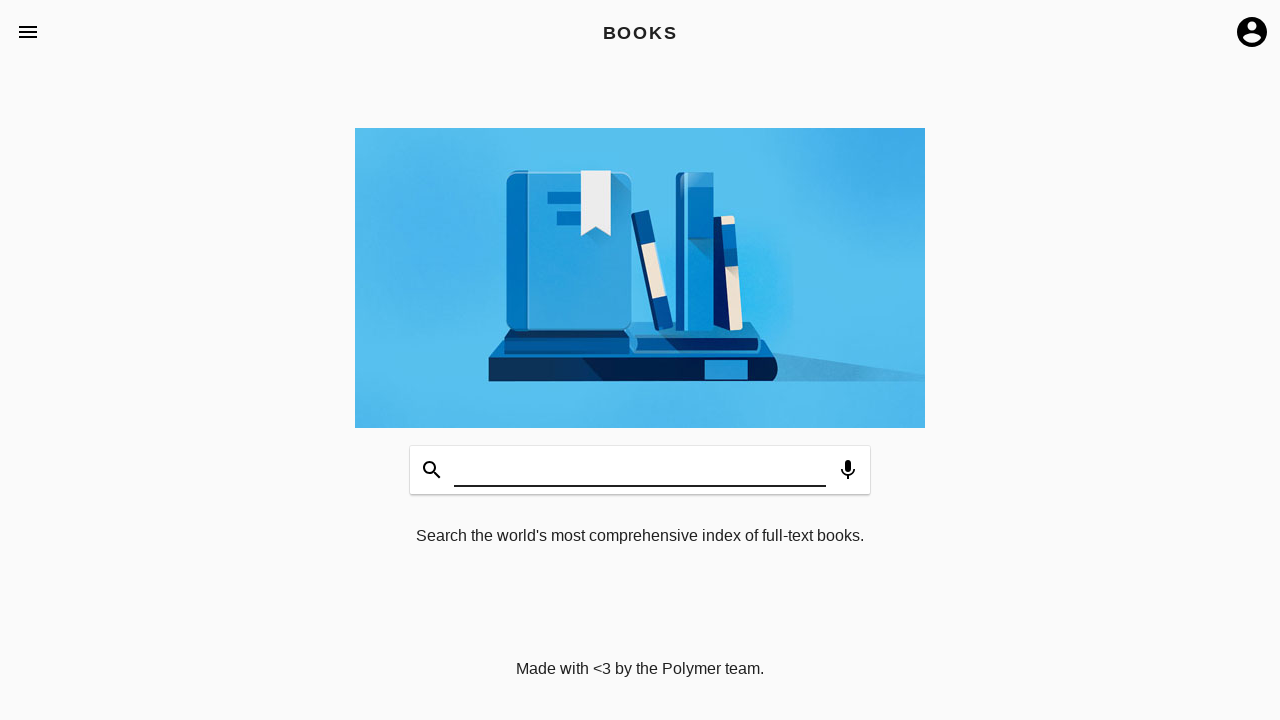

Located search input field piercing through nested shadow DOM
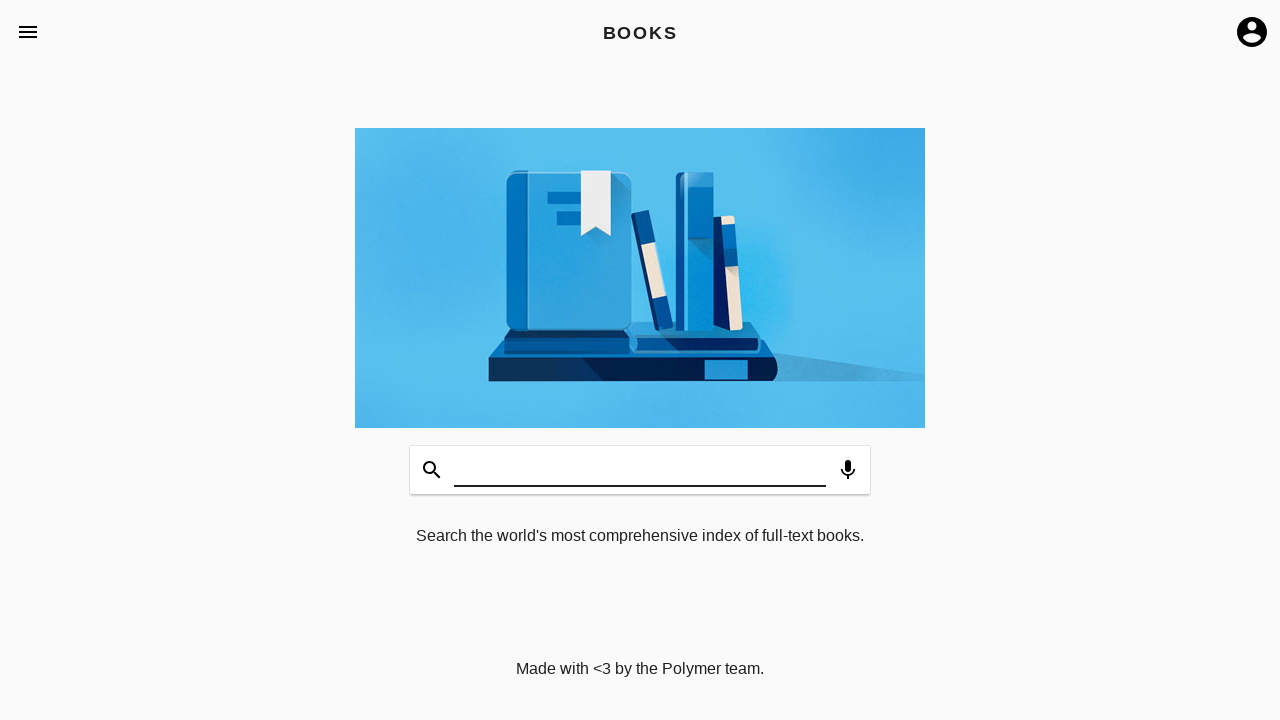

Filled search input with 'Harry Potter' on book-app[apptitle='BOOKS'] >> app-toolbar.toolbar-bottom >> input#input
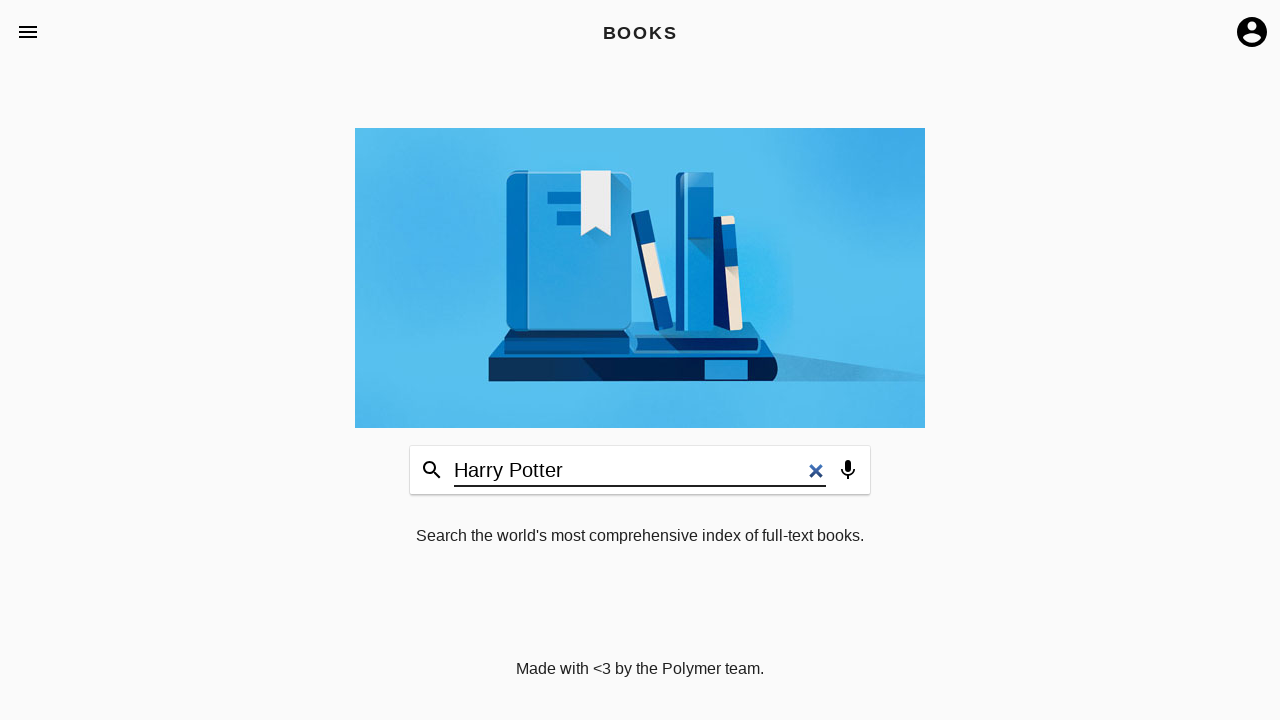

Located search icon through nested shadow DOM elements
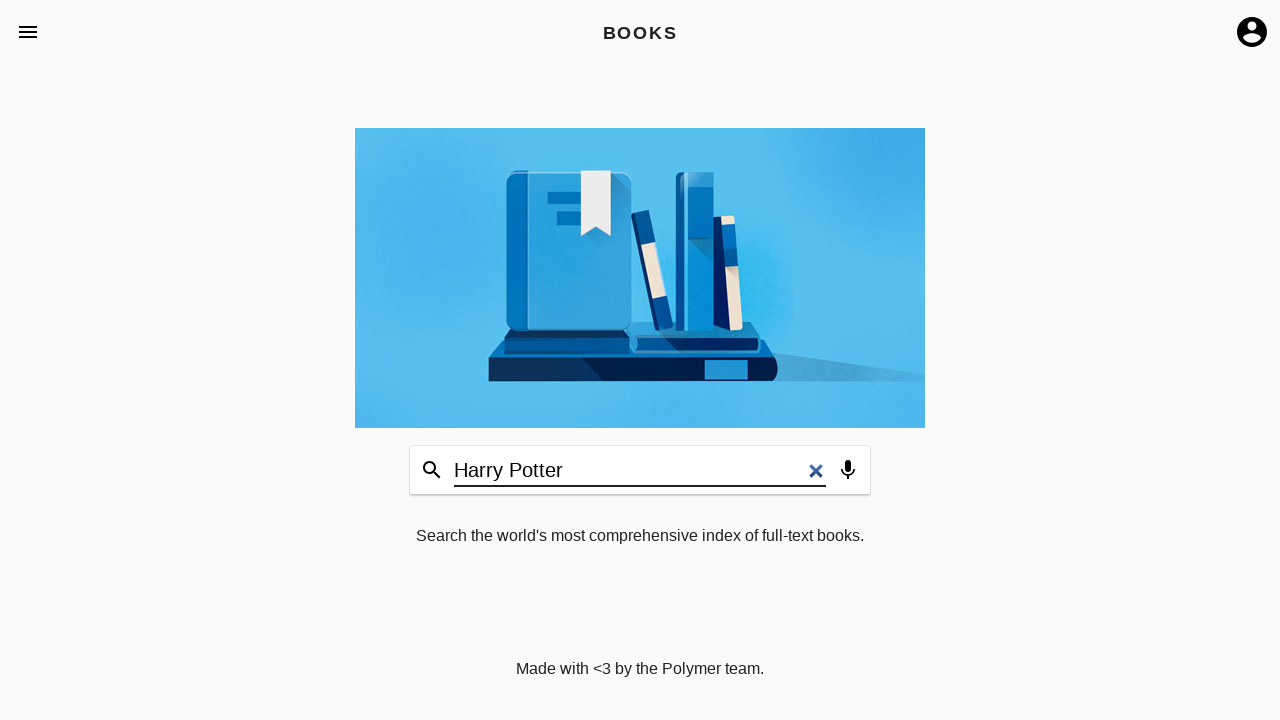

Clicked search icon to initiate book search at (432, 470) on book-app[apptitle='BOOKS'] >> book-input-decorator >> div.icon
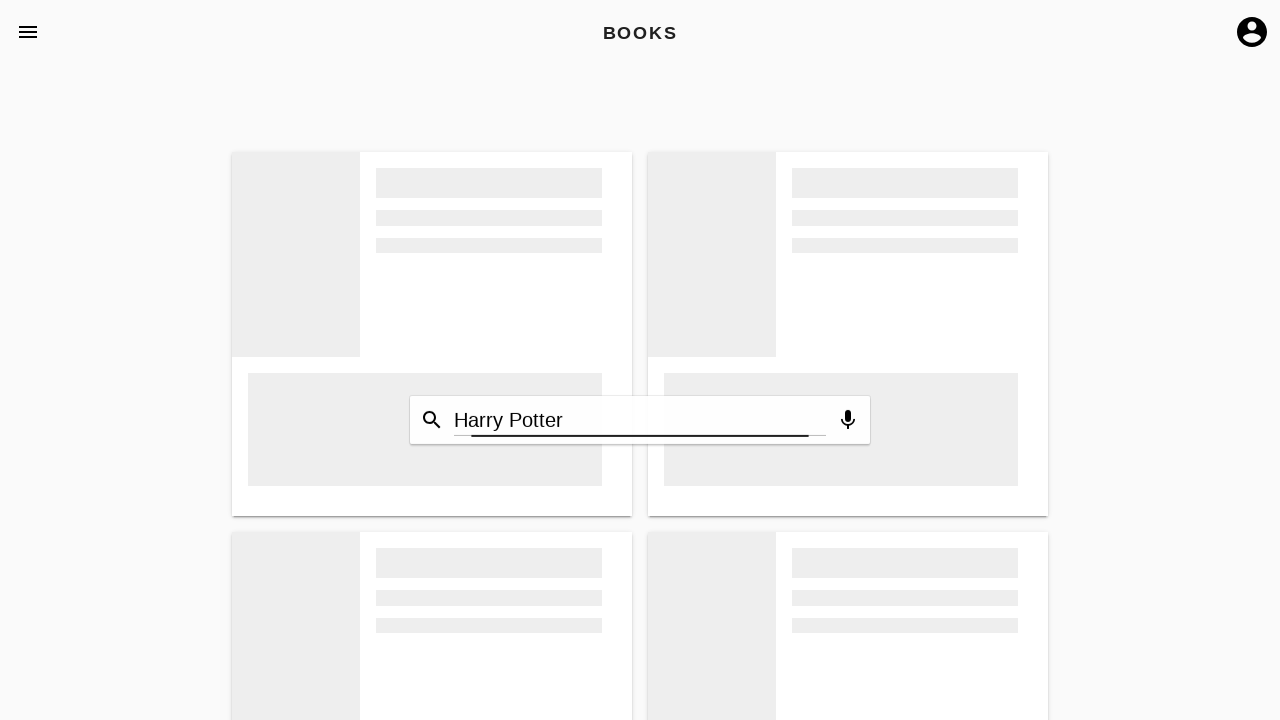

Waited 2 seconds for search results to load
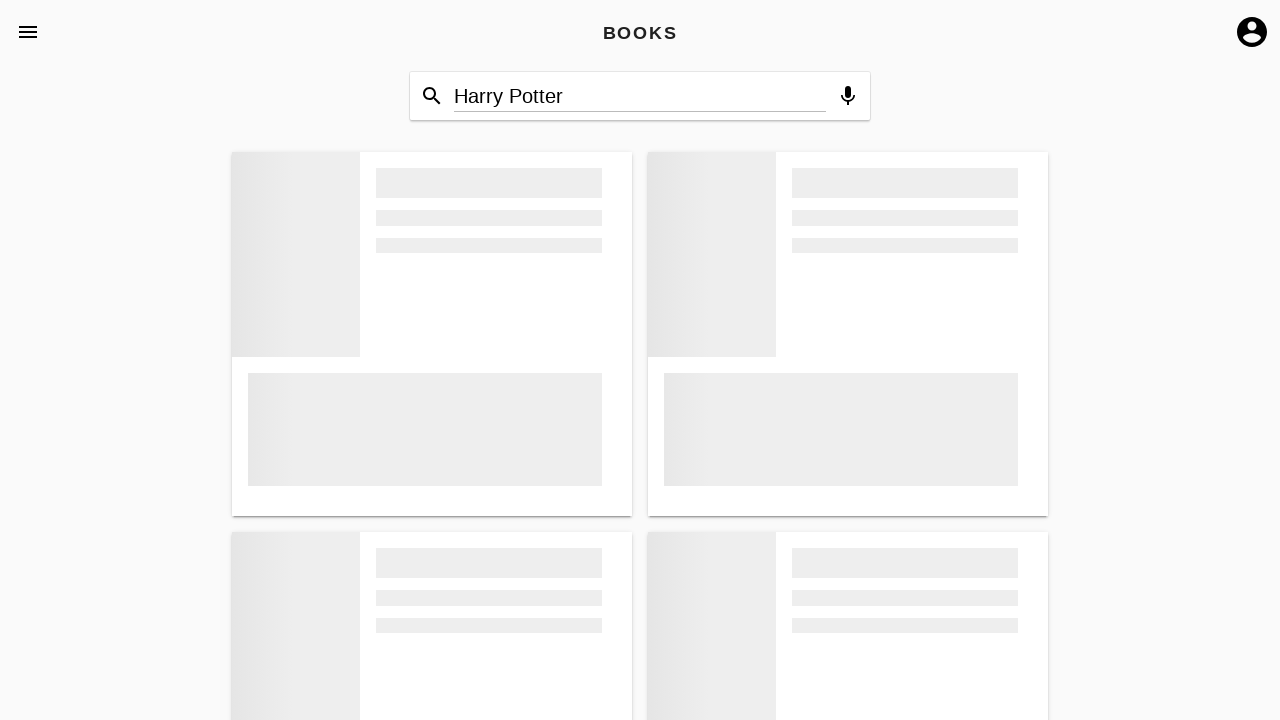

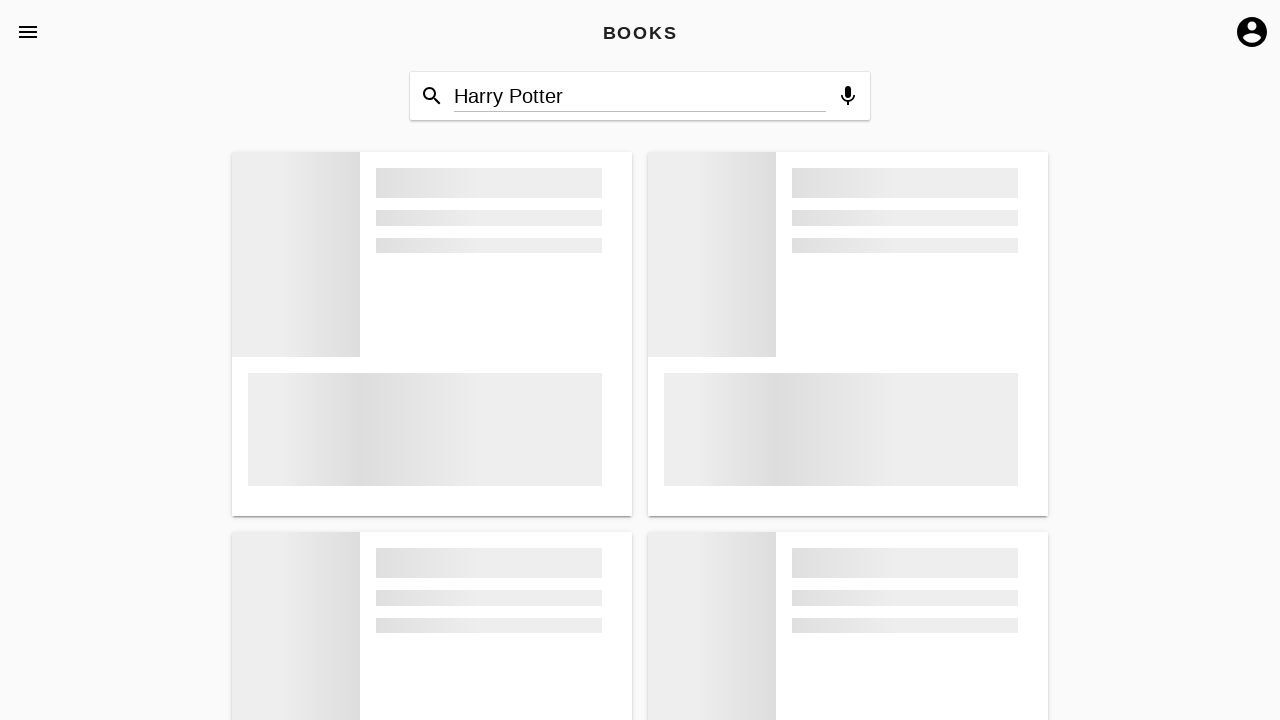